Navigates to Nokia phone product page and verifies the price is displayed

Starting URL: https://www.demoblaze.com/

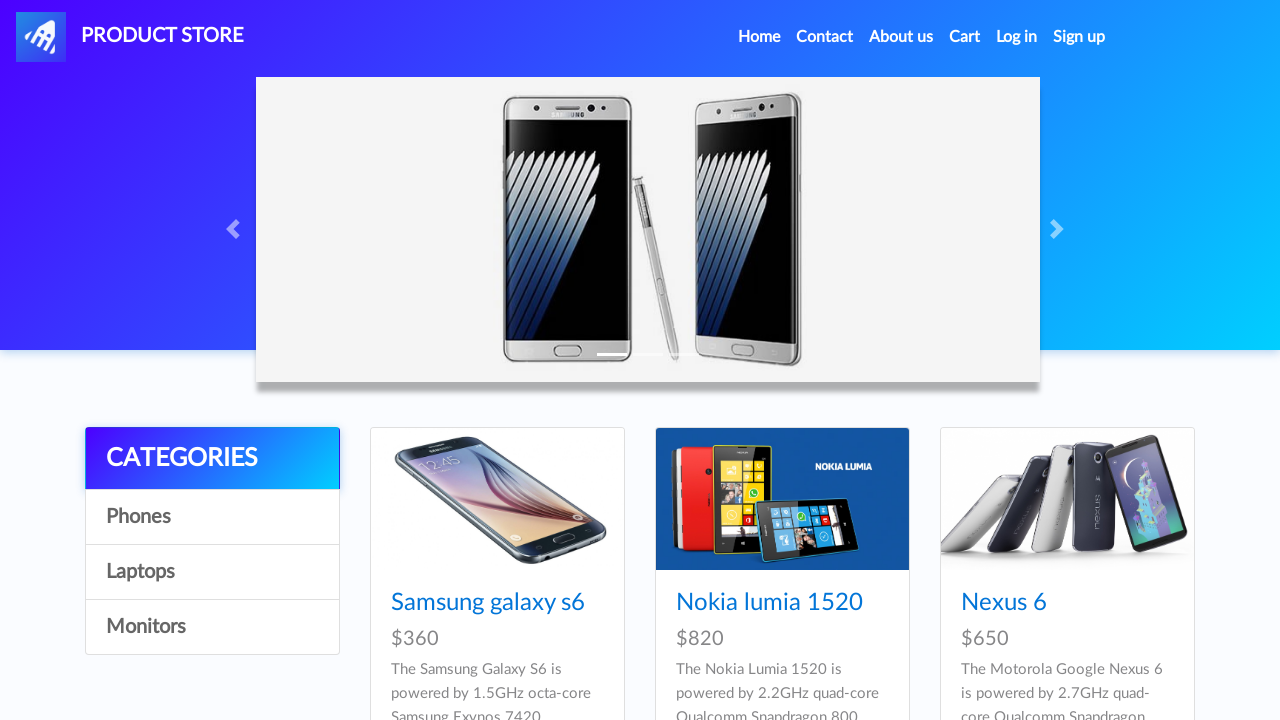

Clicked on Nokia phone product link at (782, 499) on div a[href='prod.html?idp_=2']
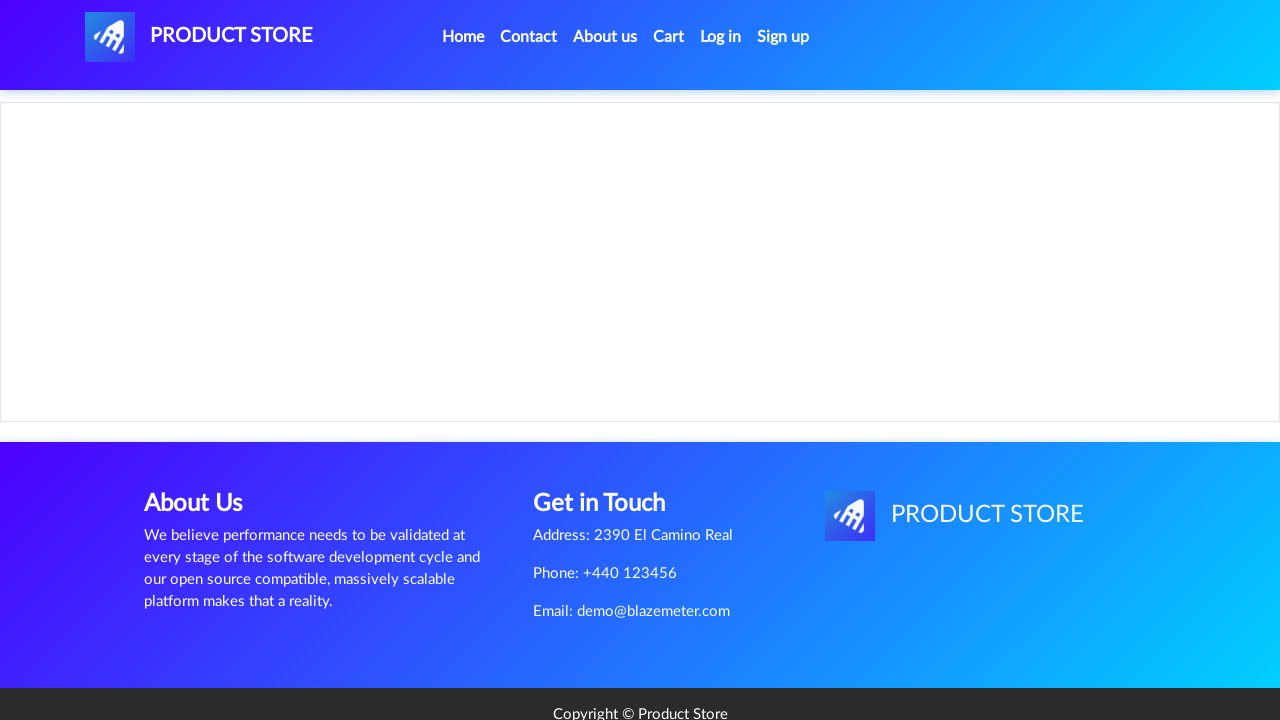

Verified Nokia phone price of $820 is displayed
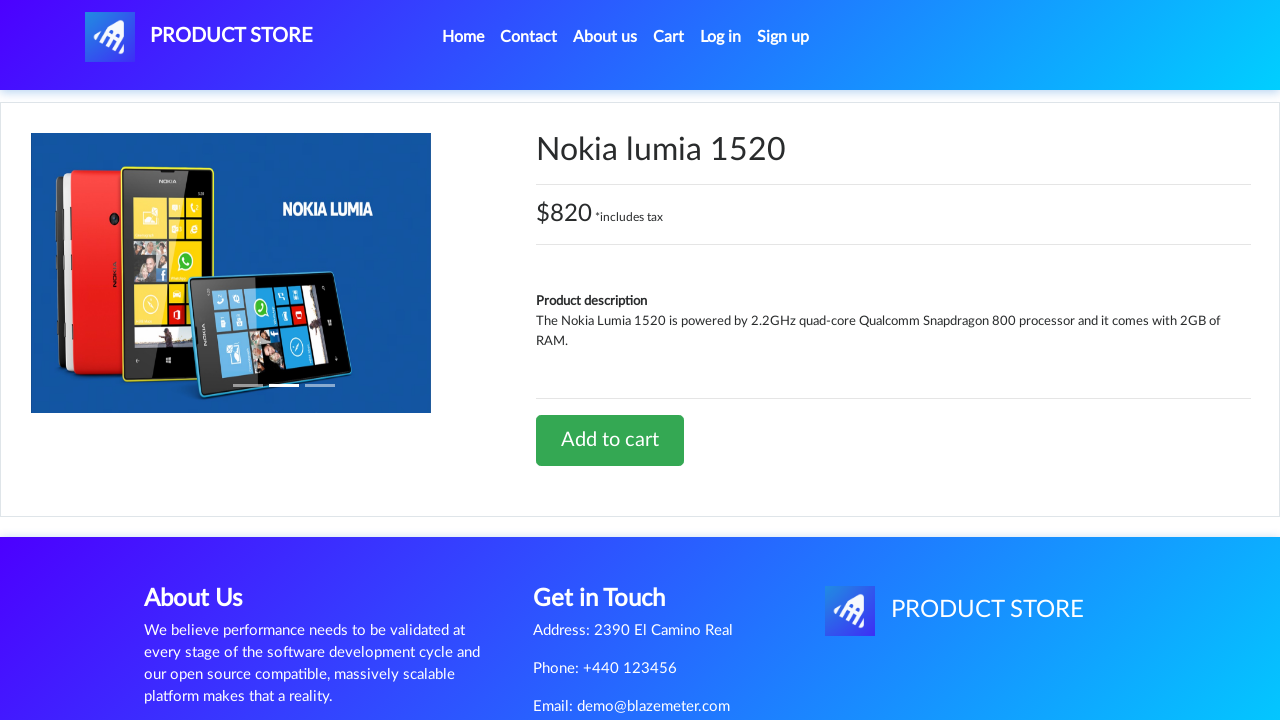

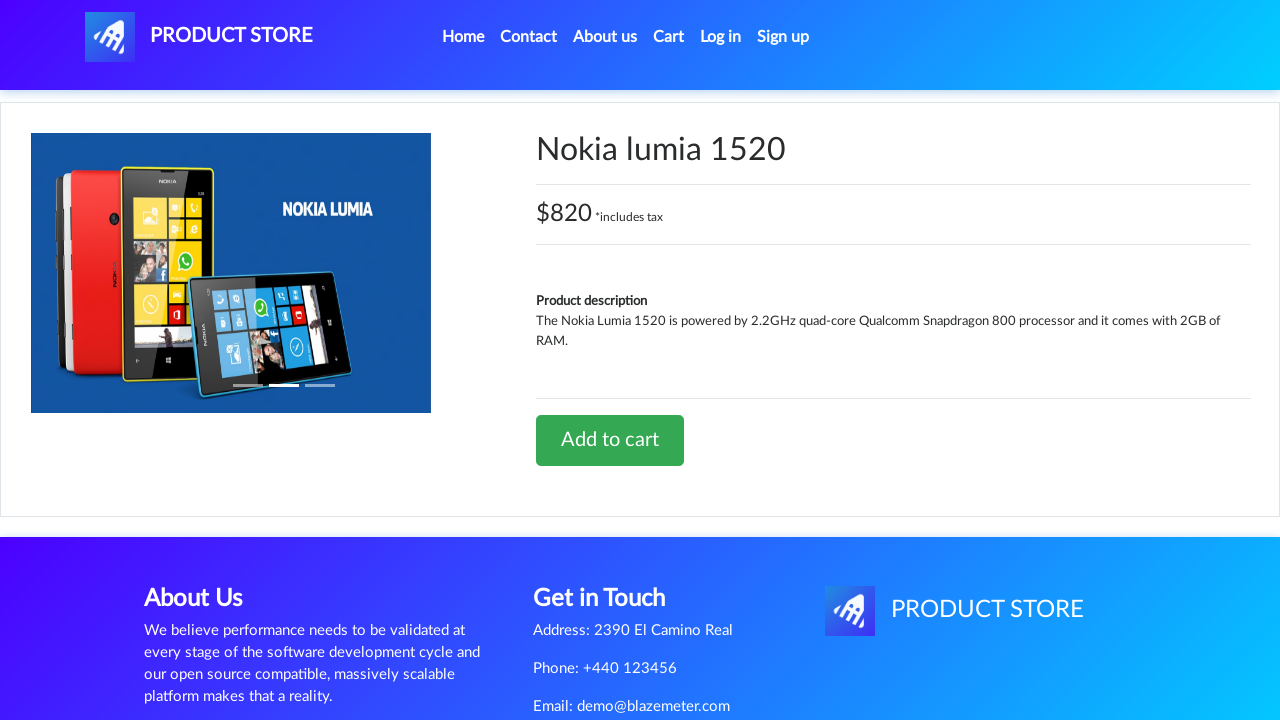